Tests navigation on the Algocynfas website by clicking on the 'Sorting Algorithms' link

Starting URL: https://gcallah.github.io/Algocynfas/

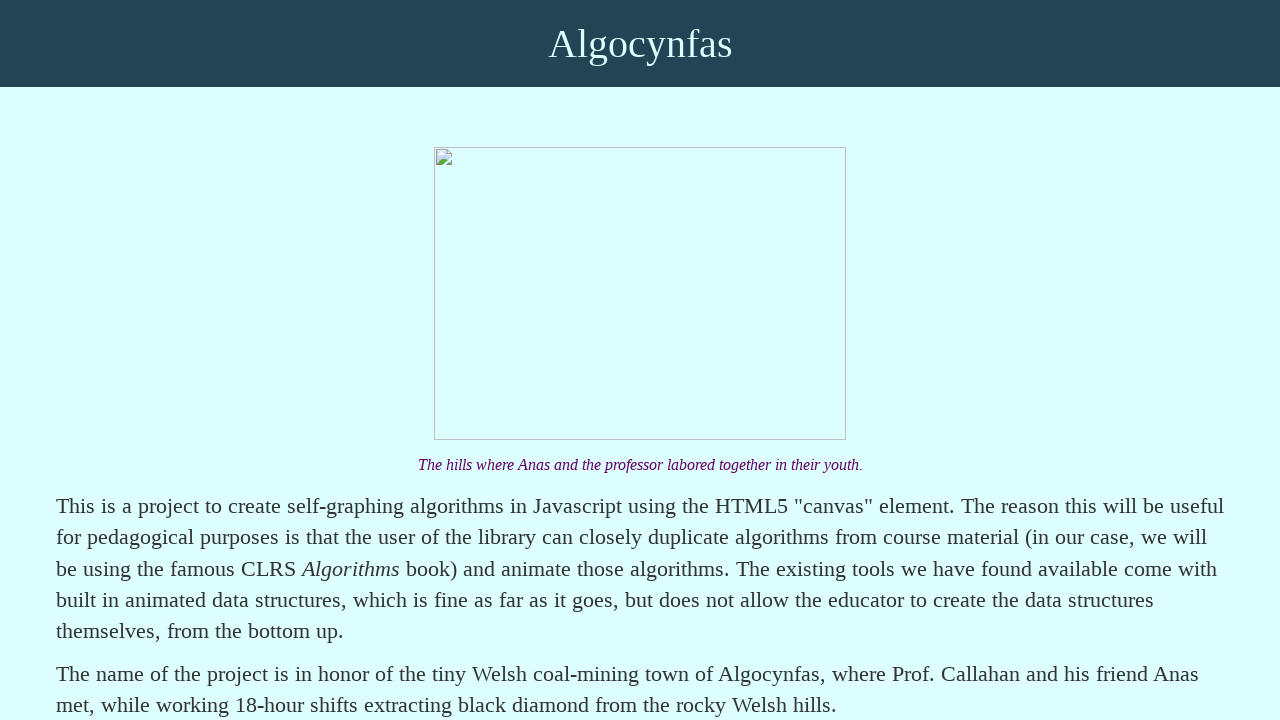

Clicked on the 'Sorting Algorithms' link at (197, 360) on text=Sorting Algorithms
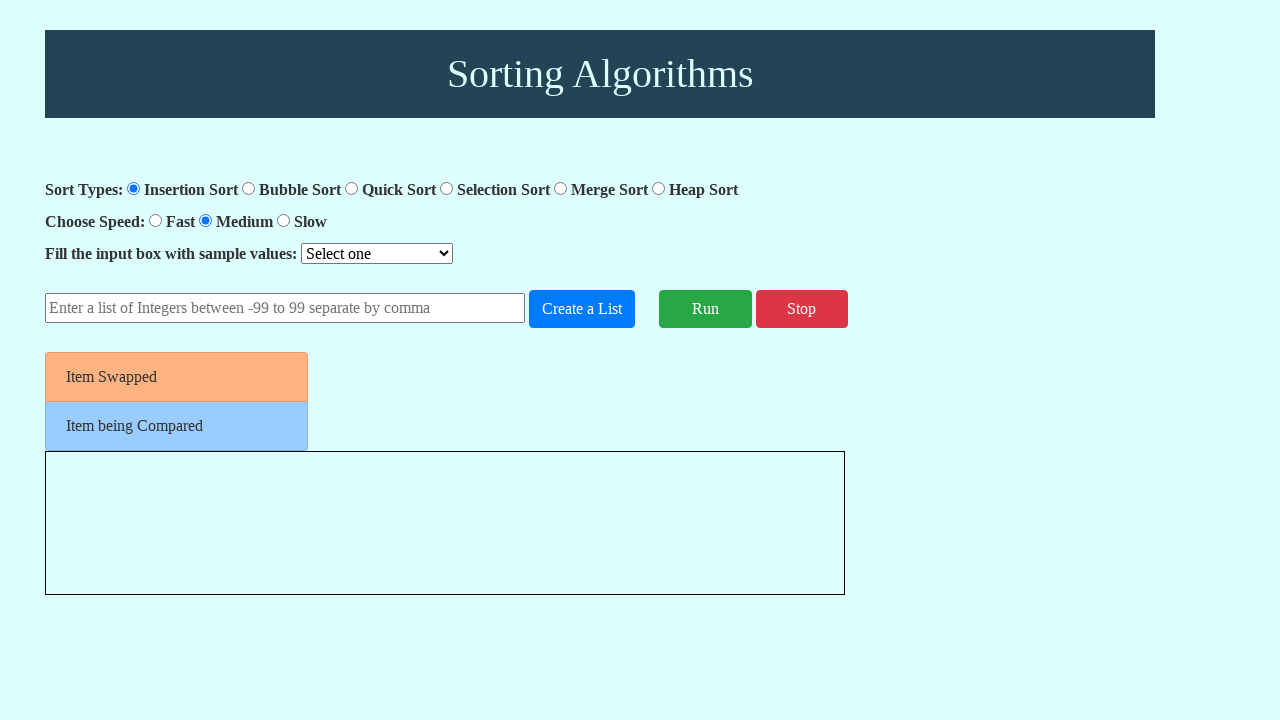

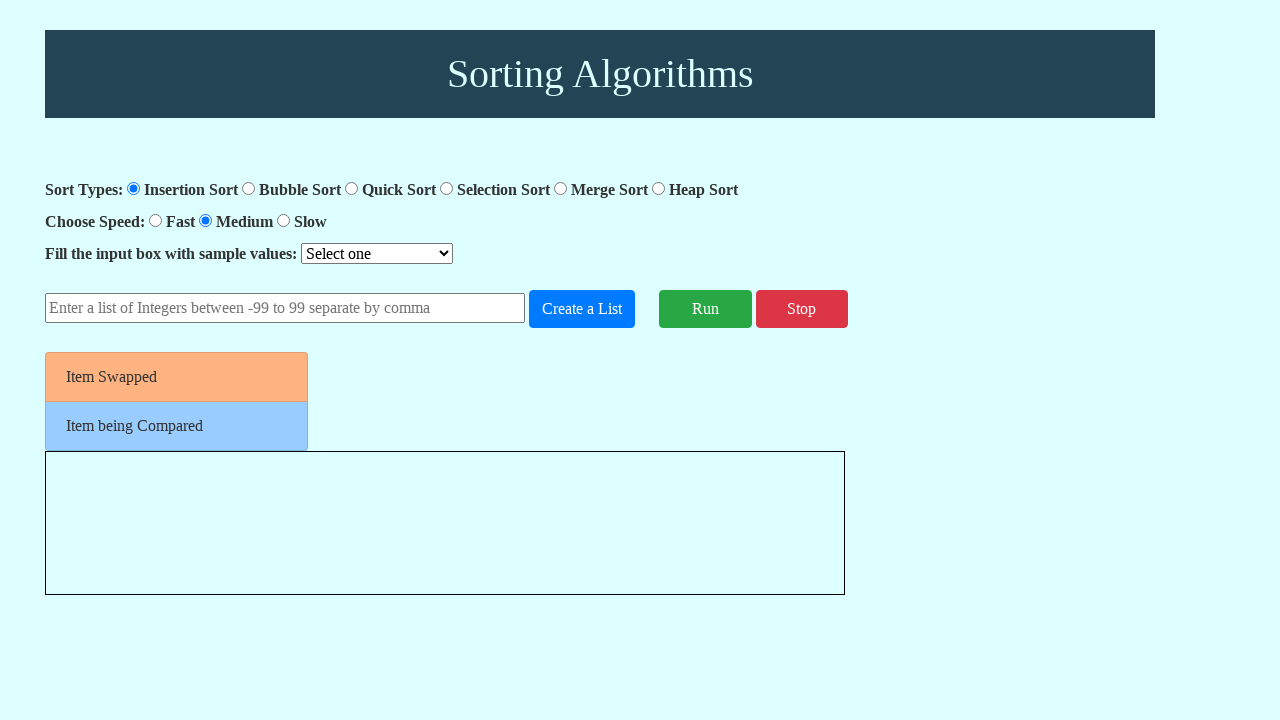